Tests click-and-hold, move, then release mouse button action for drag operations

Starting URL: https://crossbrowsertesting.github.io/drag-and-drop

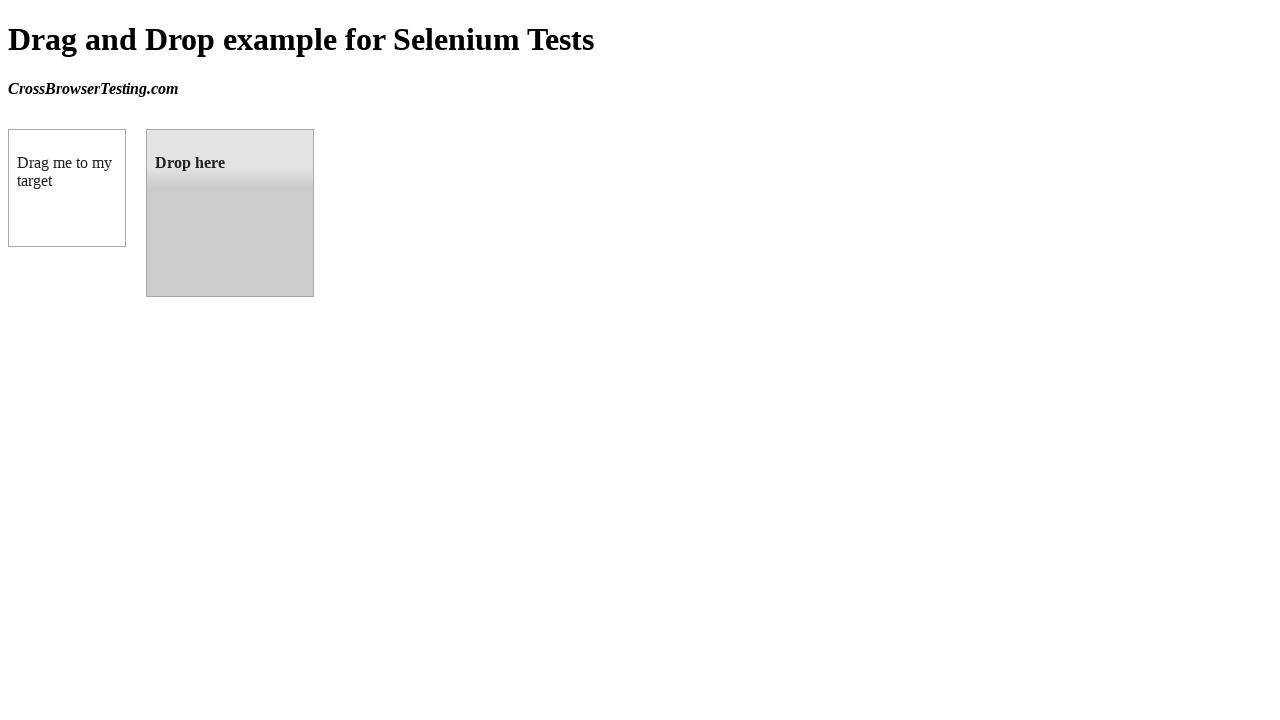

Located draggable source element (box A)
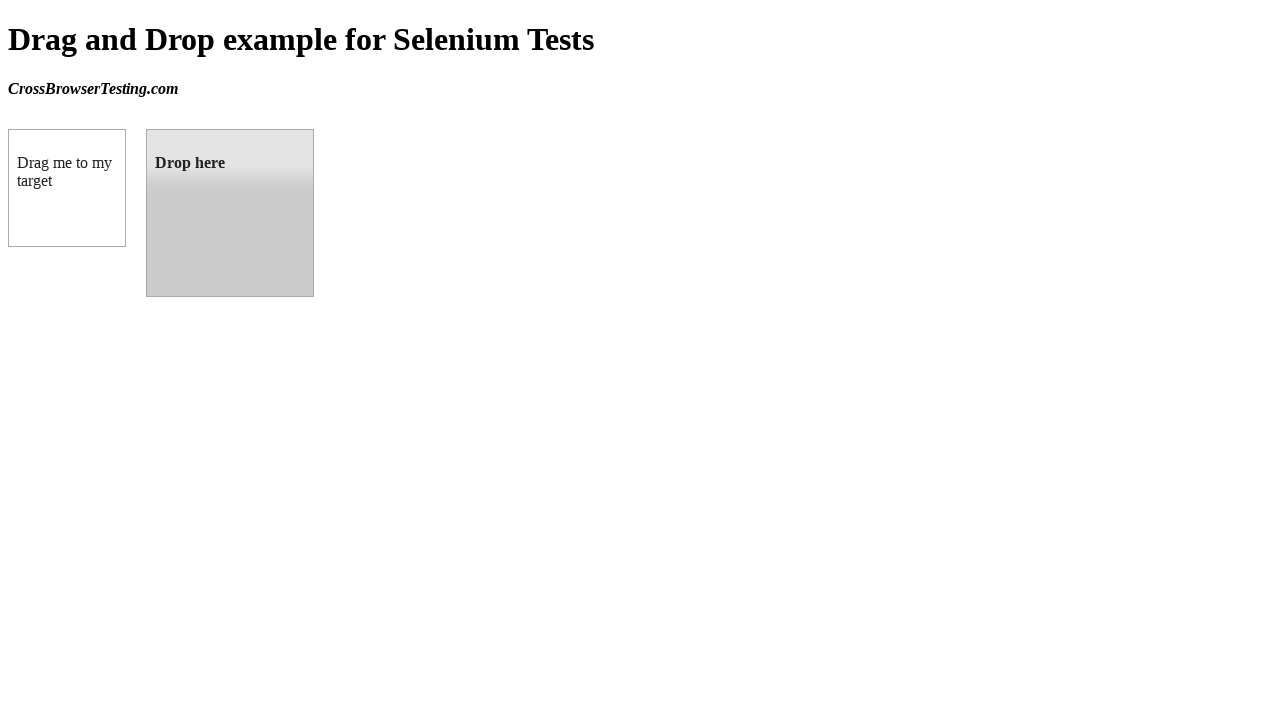

Located droppable target element (box B)
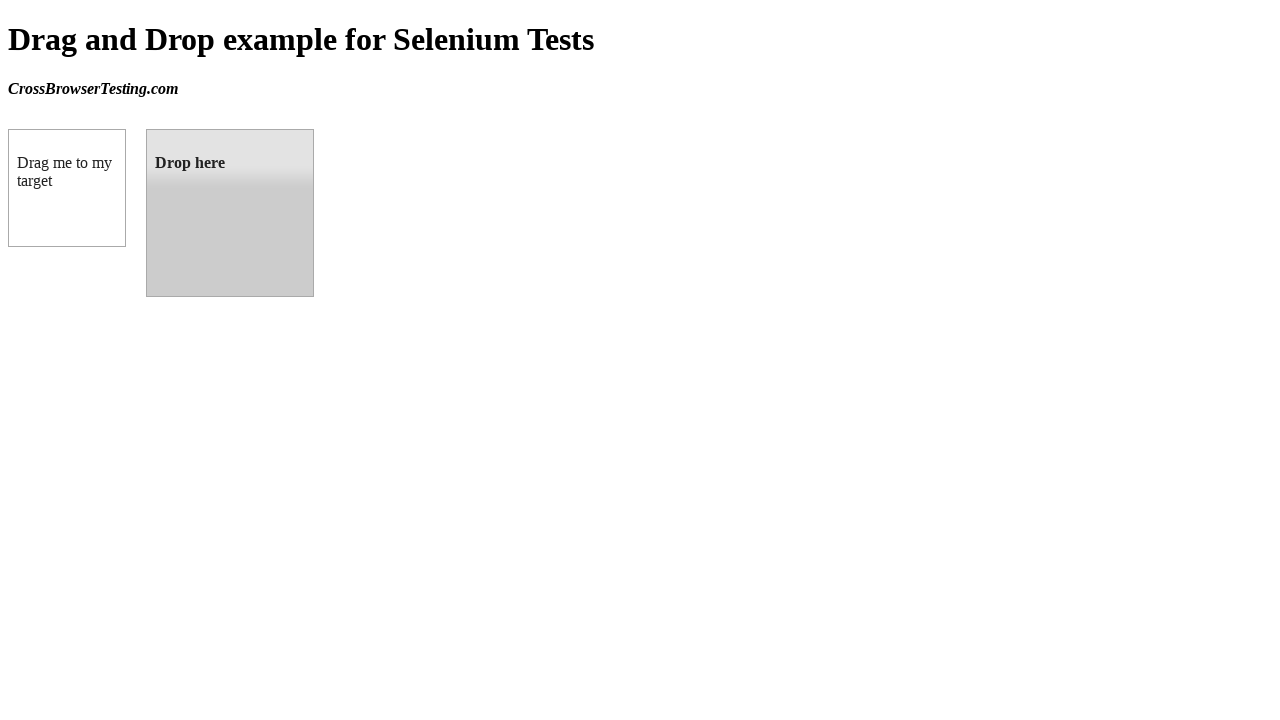

Retrieved bounding box coordinates of source element
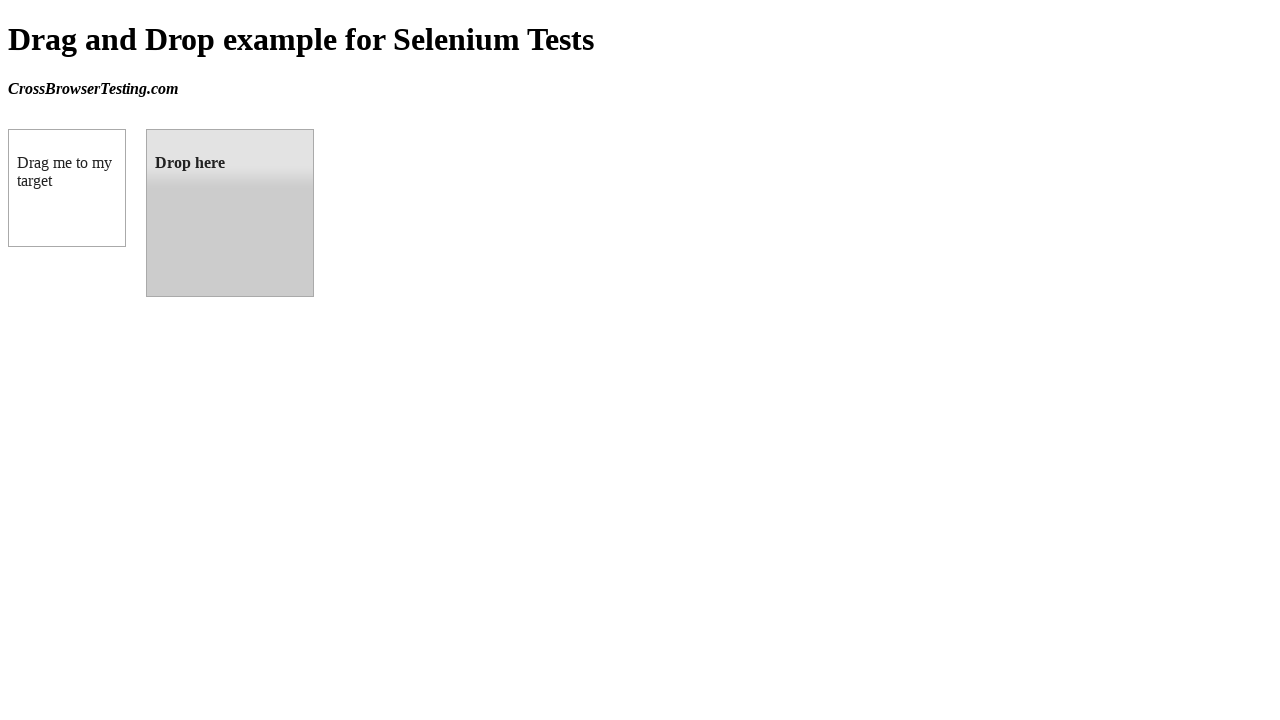

Retrieved bounding box coordinates of target element
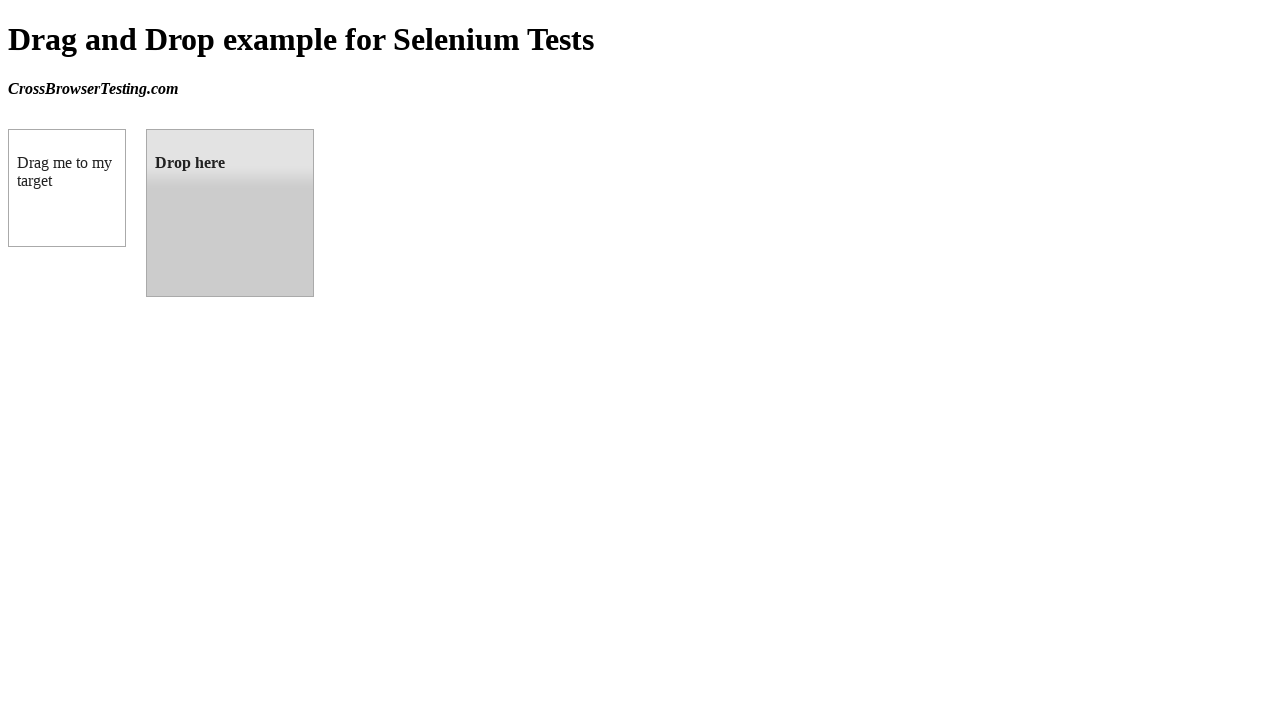

Moved mouse to center of source element at (67, 188)
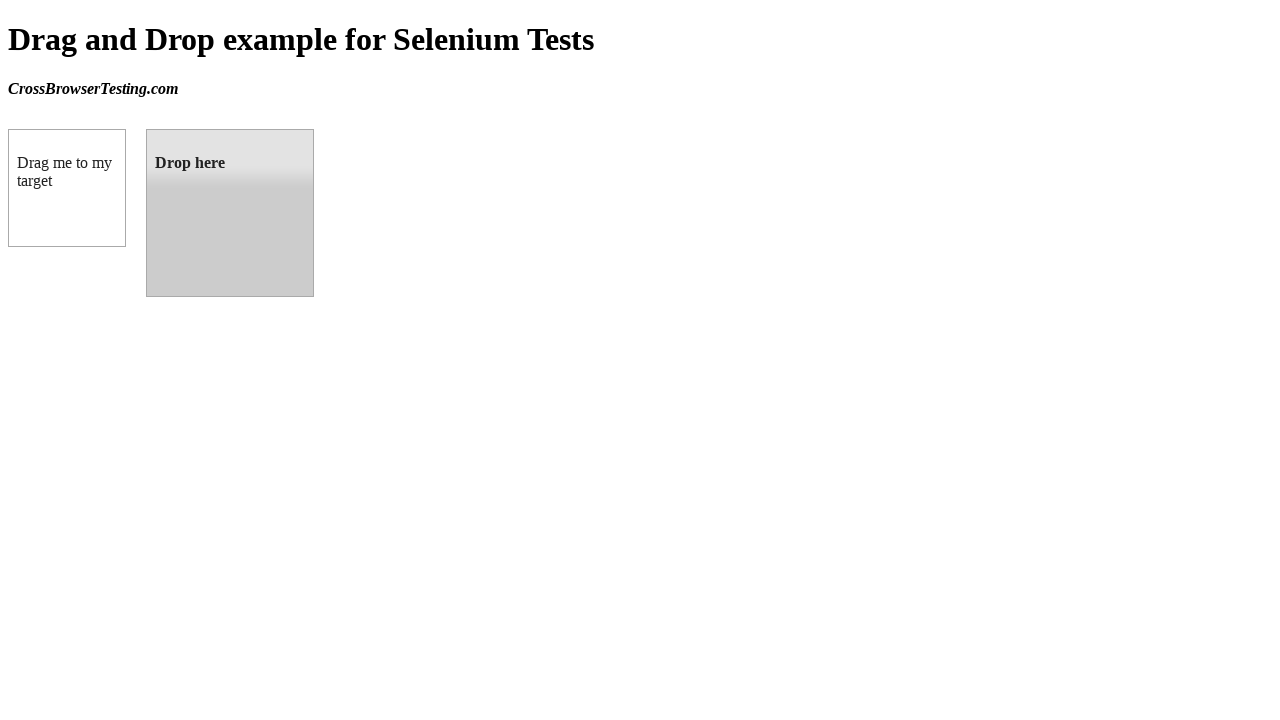

Pressed mouse button down on source element at (67, 188)
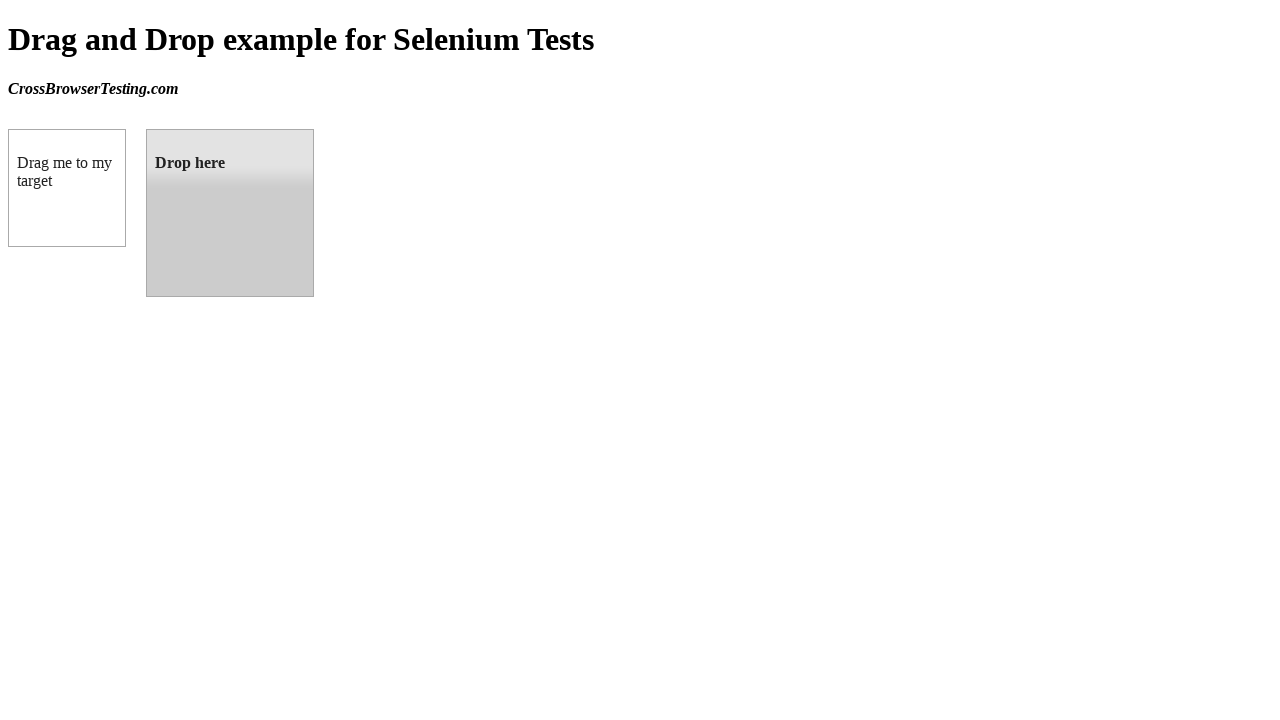

Dragged element to center of target element at (230, 213)
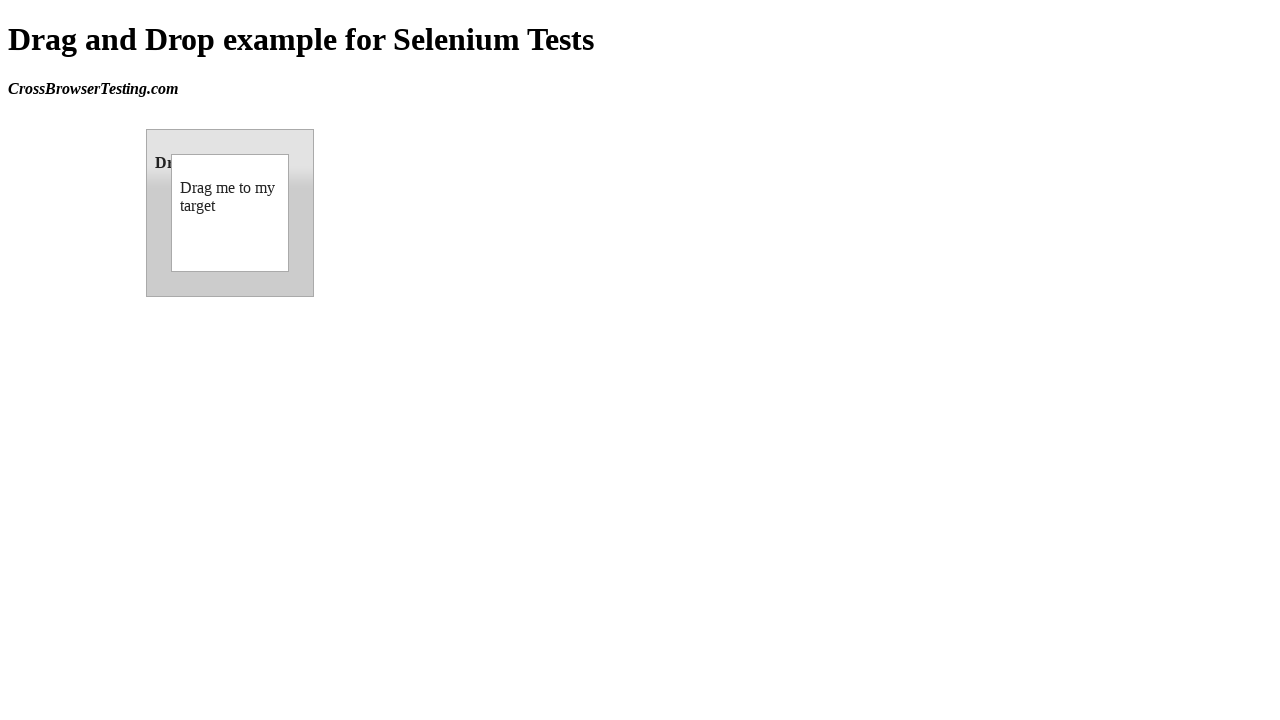

Released mouse button to complete drag operation at (230, 213)
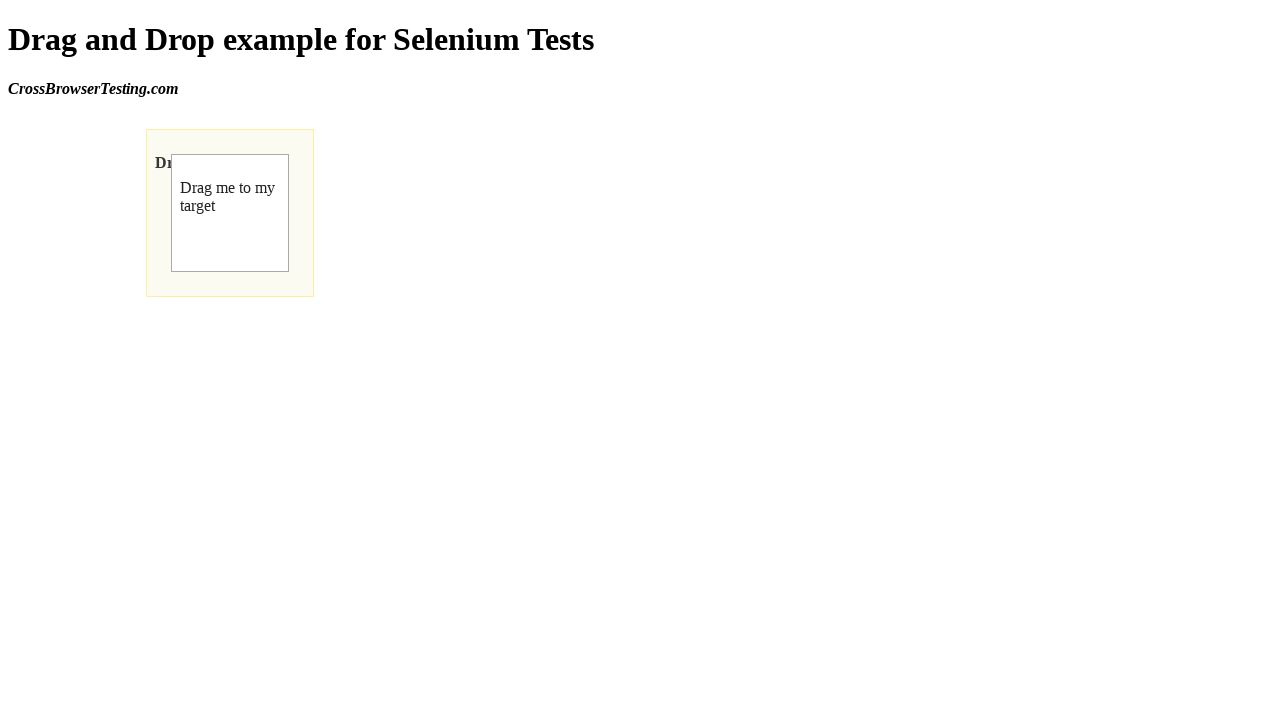

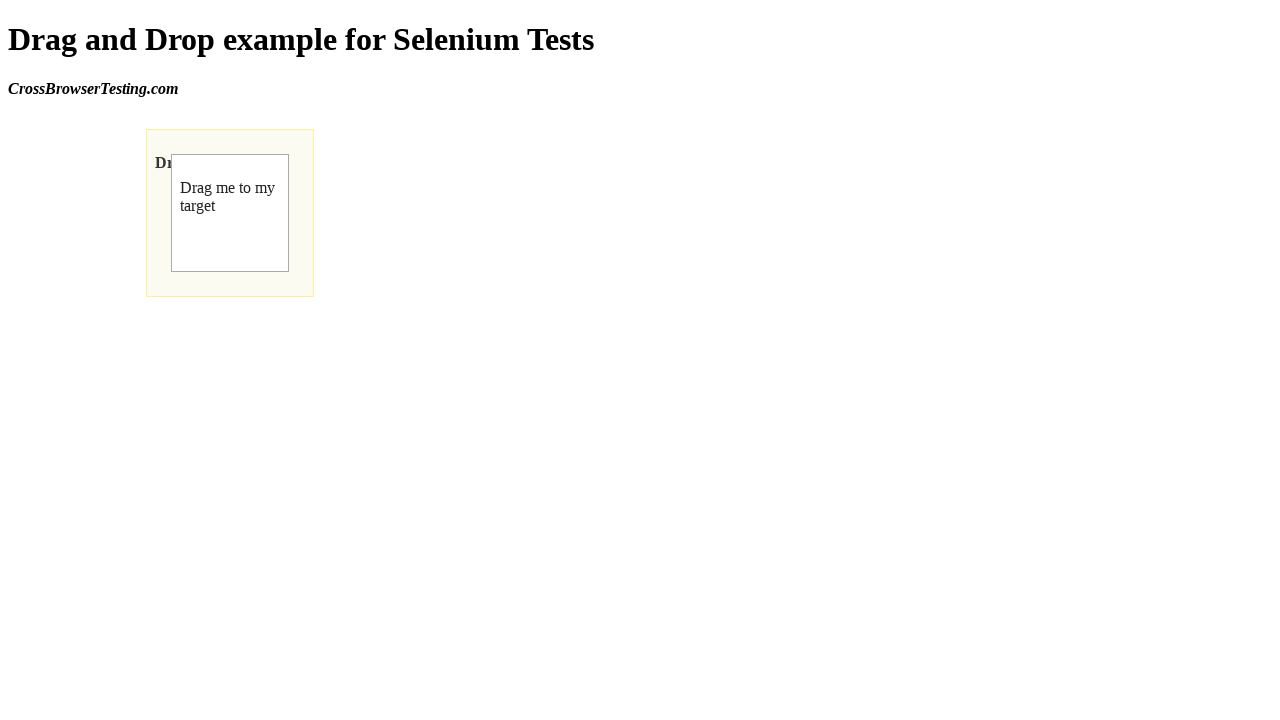